Tests opening a new browser tab, navigating to a different URL in that tab, and verifying that two window handles exist.

Starting URL: https://the-internet.herokuapp.com/windows

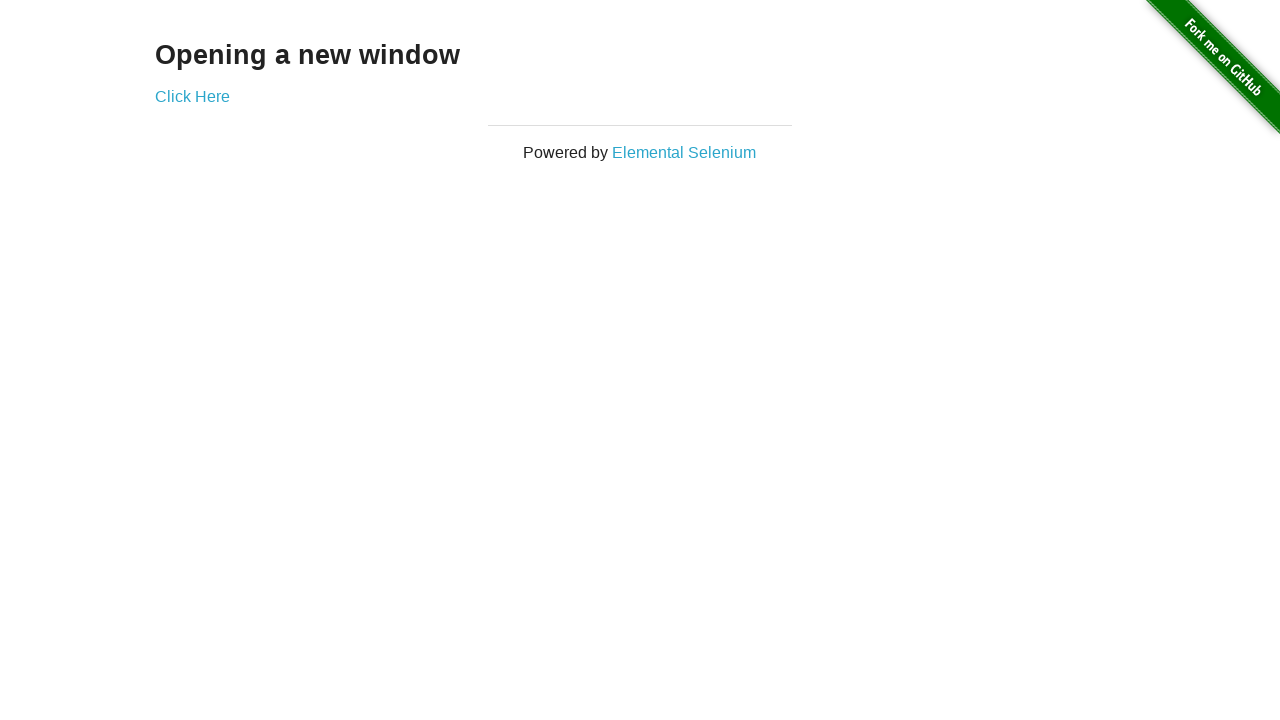

Opened a new browser tab
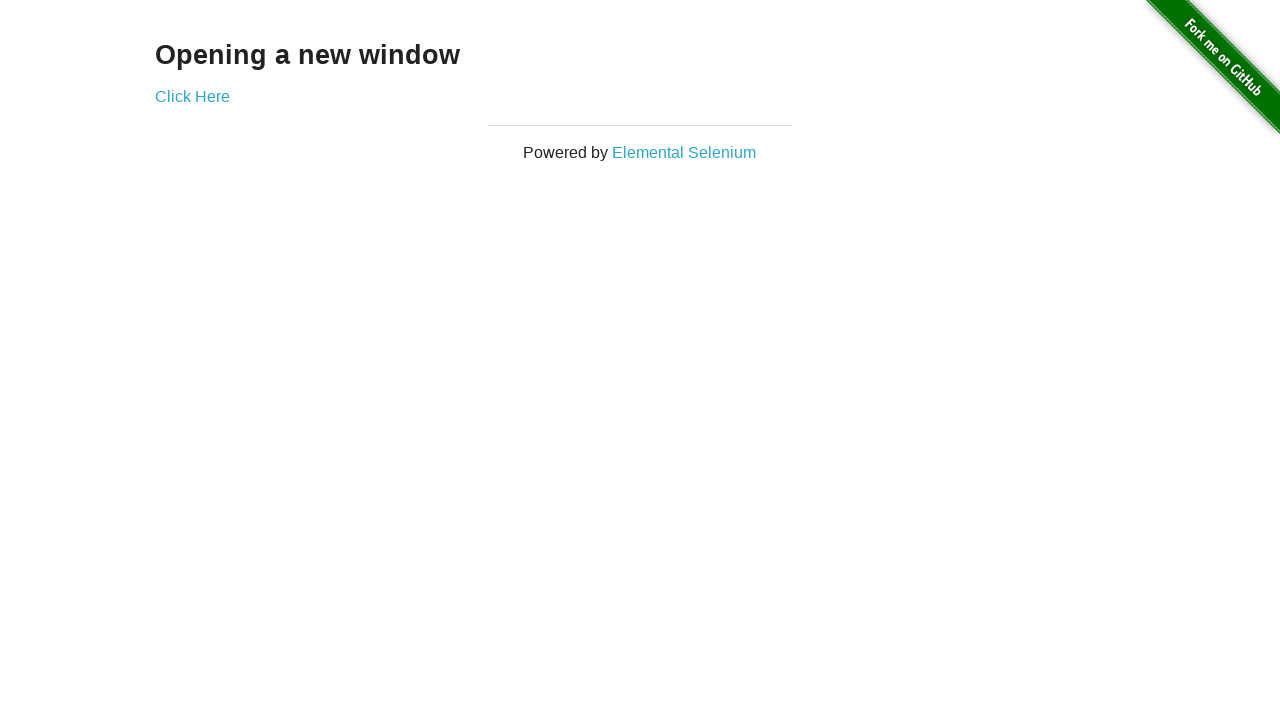

Navigated to typos page in the new tab
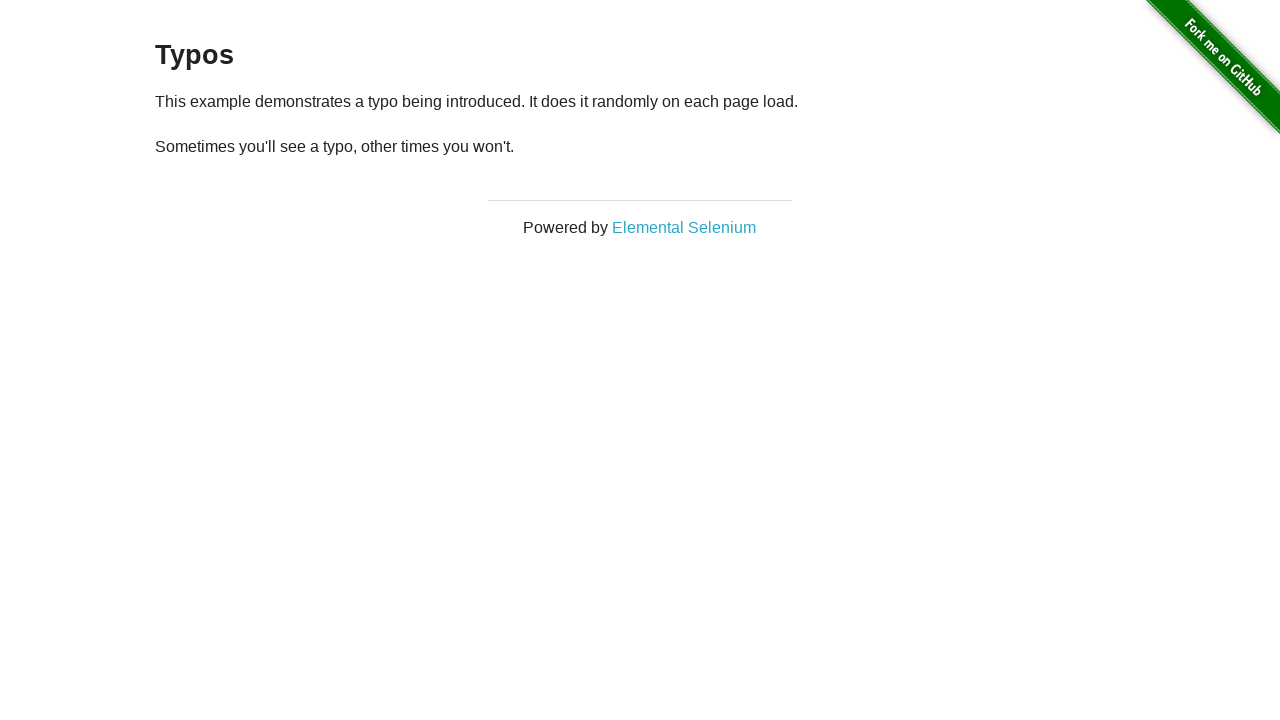

Verified that two window handles exist (2 pages open)
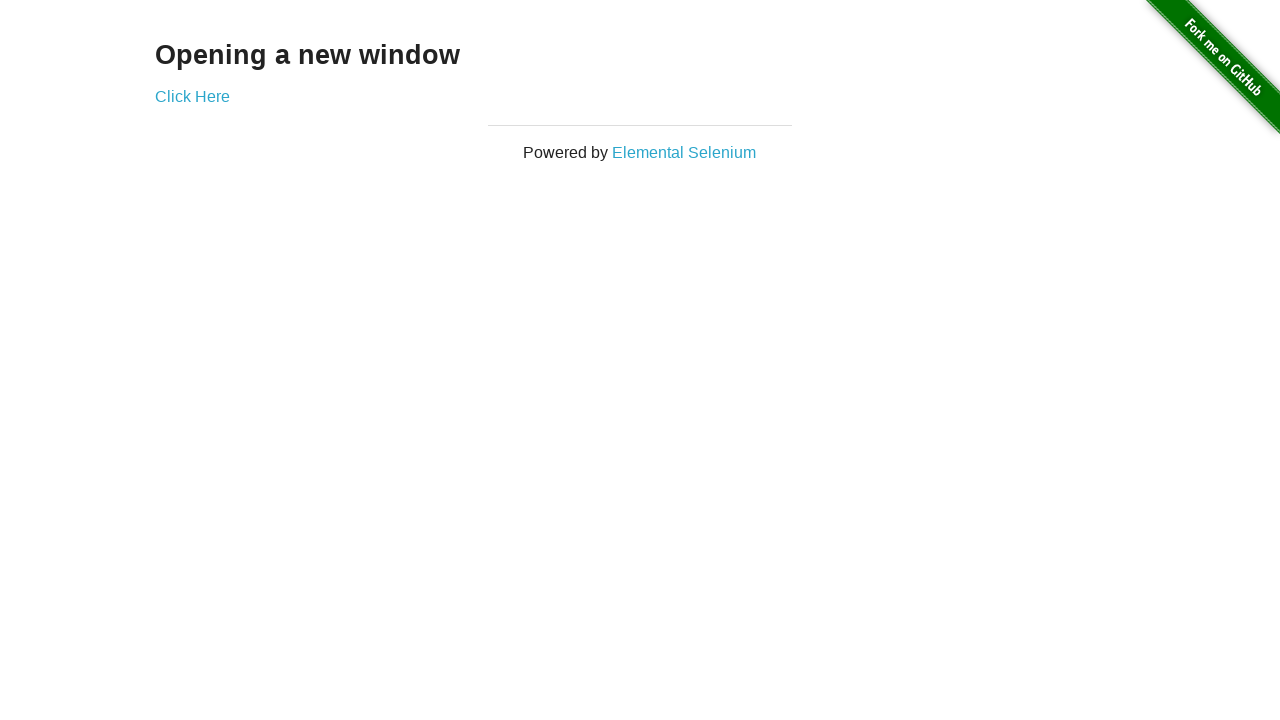

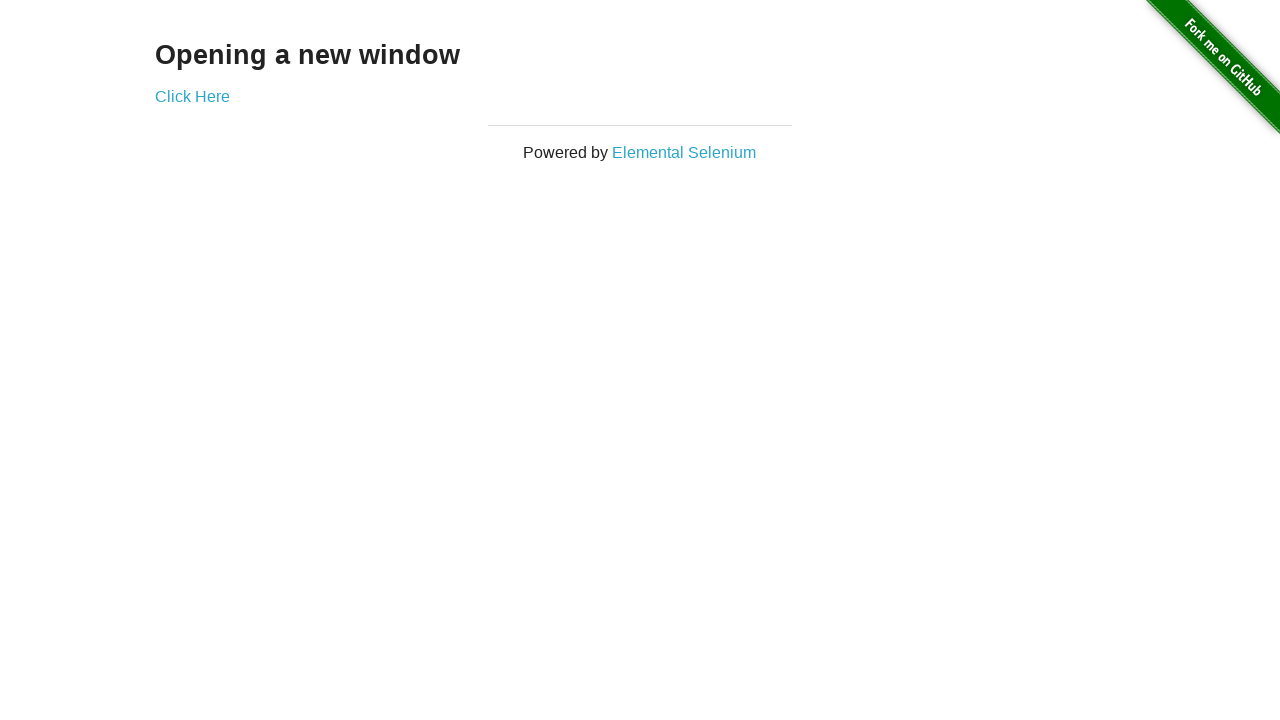